Tests the login and password reset flow by attempting login with incorrect credentials, then navigating to forgot password page and filling out the reset form

Starting URL: https://rahulshettyacademy.com/locatorspractice/

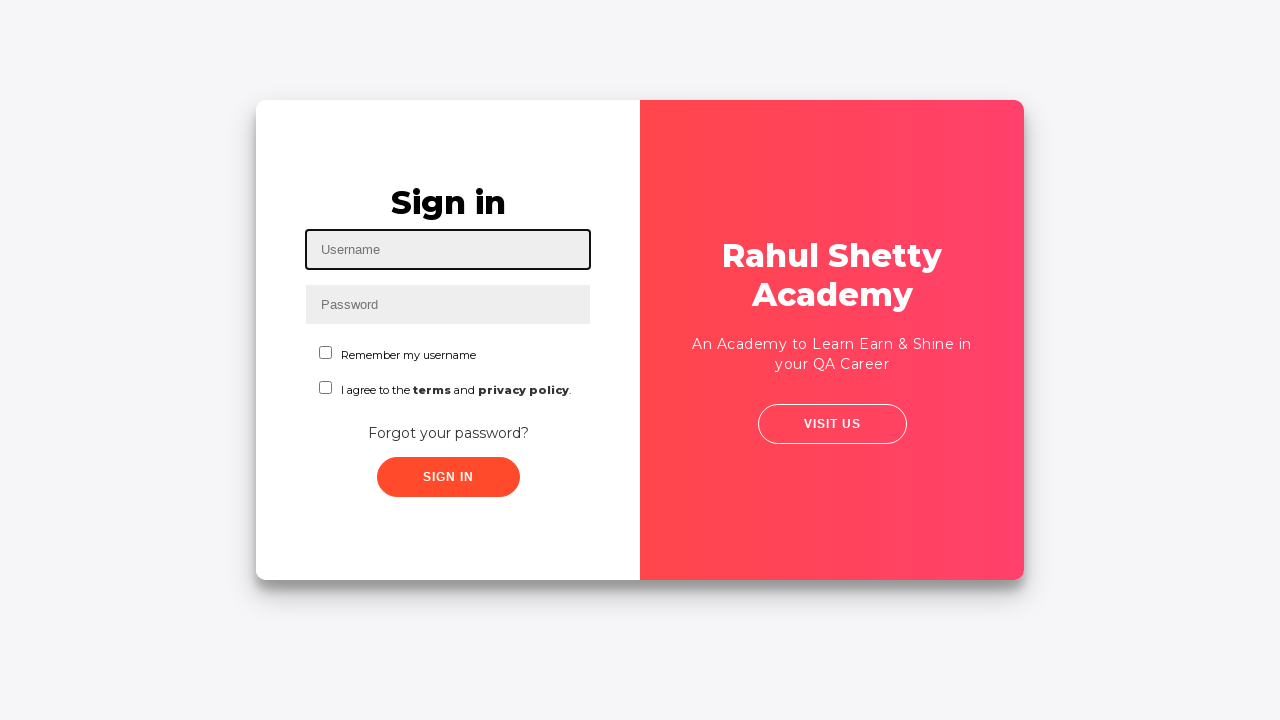

Filled username field with 'rahul' on #inputUsername
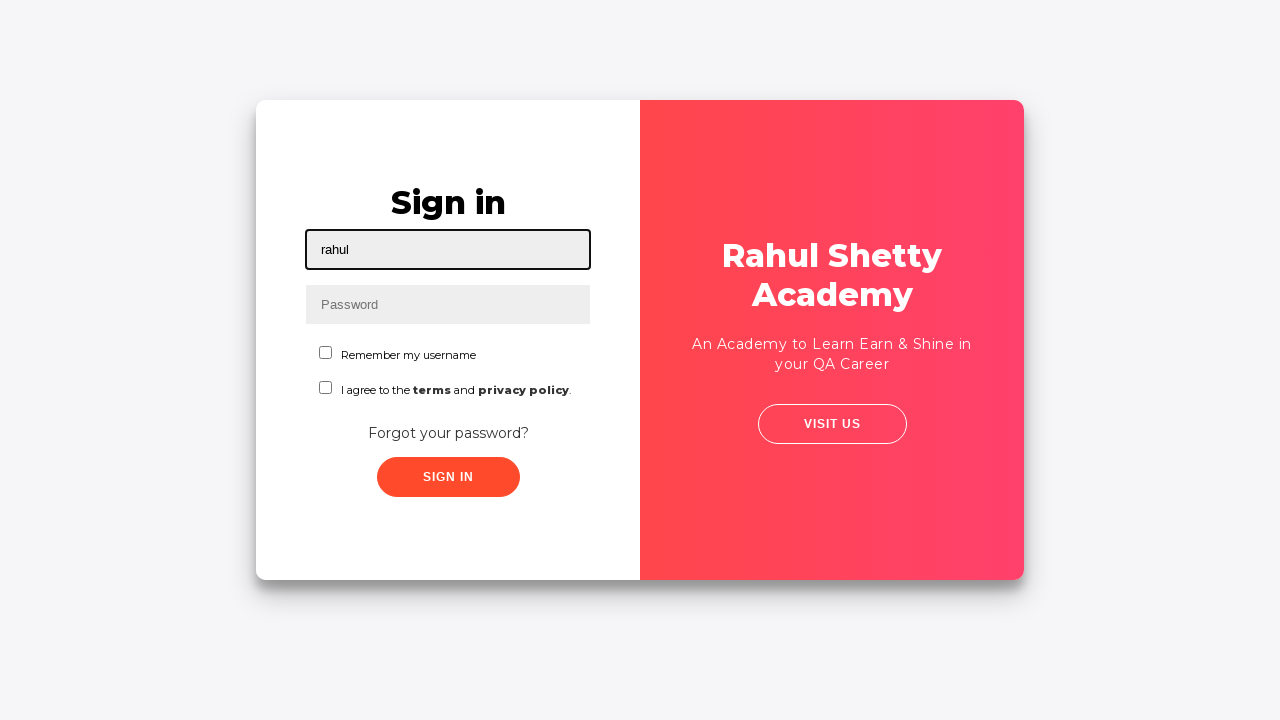

Filled password field with incorrect password 'hello123' on input[name='inputPassword']
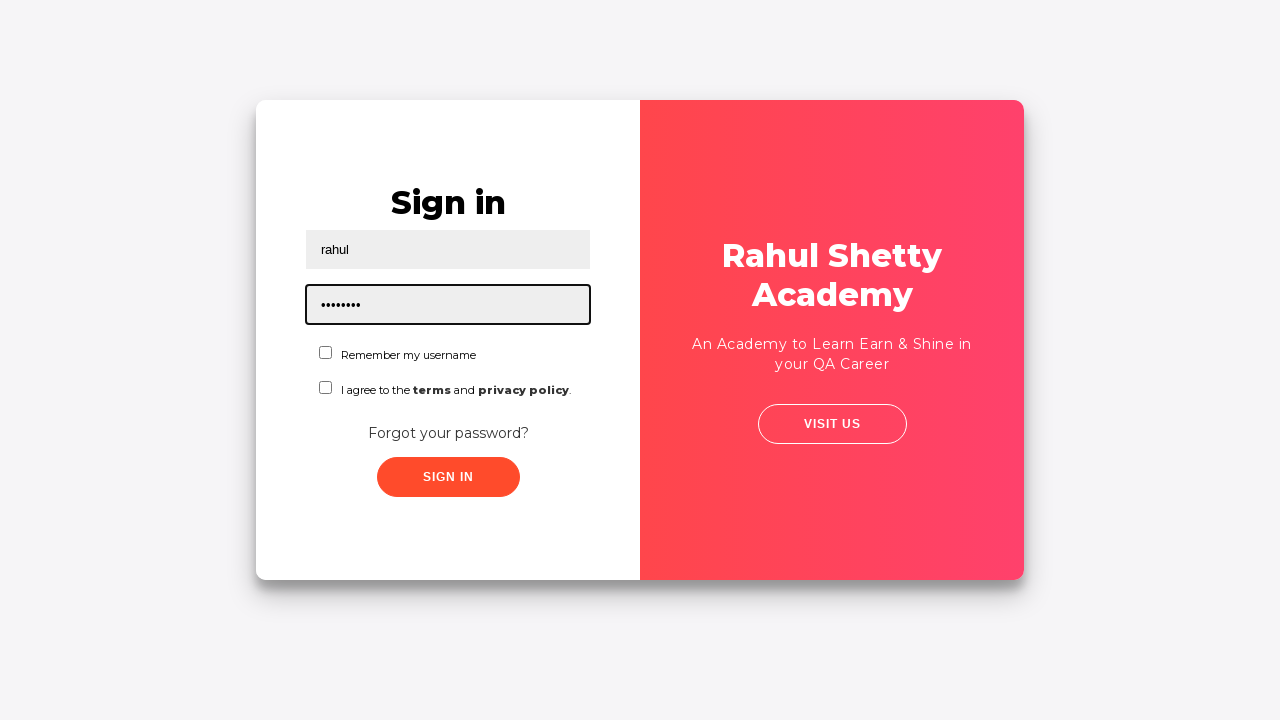

Clicked sign in button at (448, 477) on .signInBtn
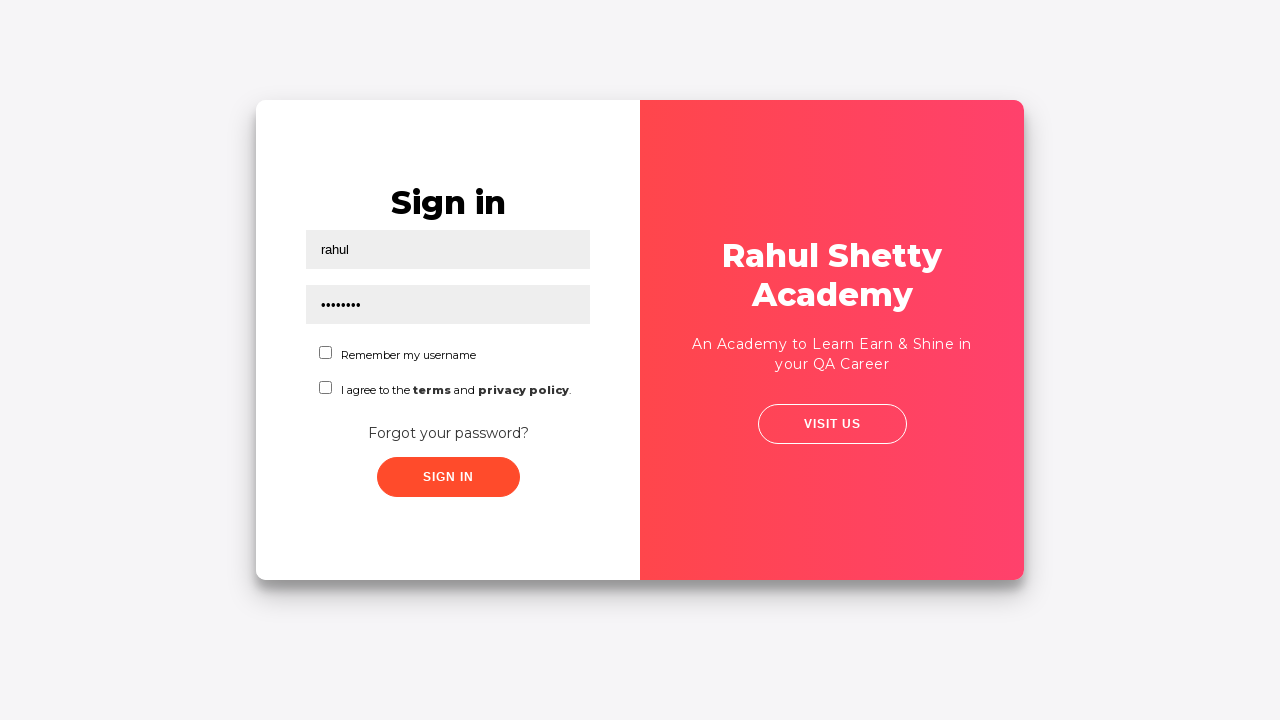

Retrieved error message: * Incorrect username or password 
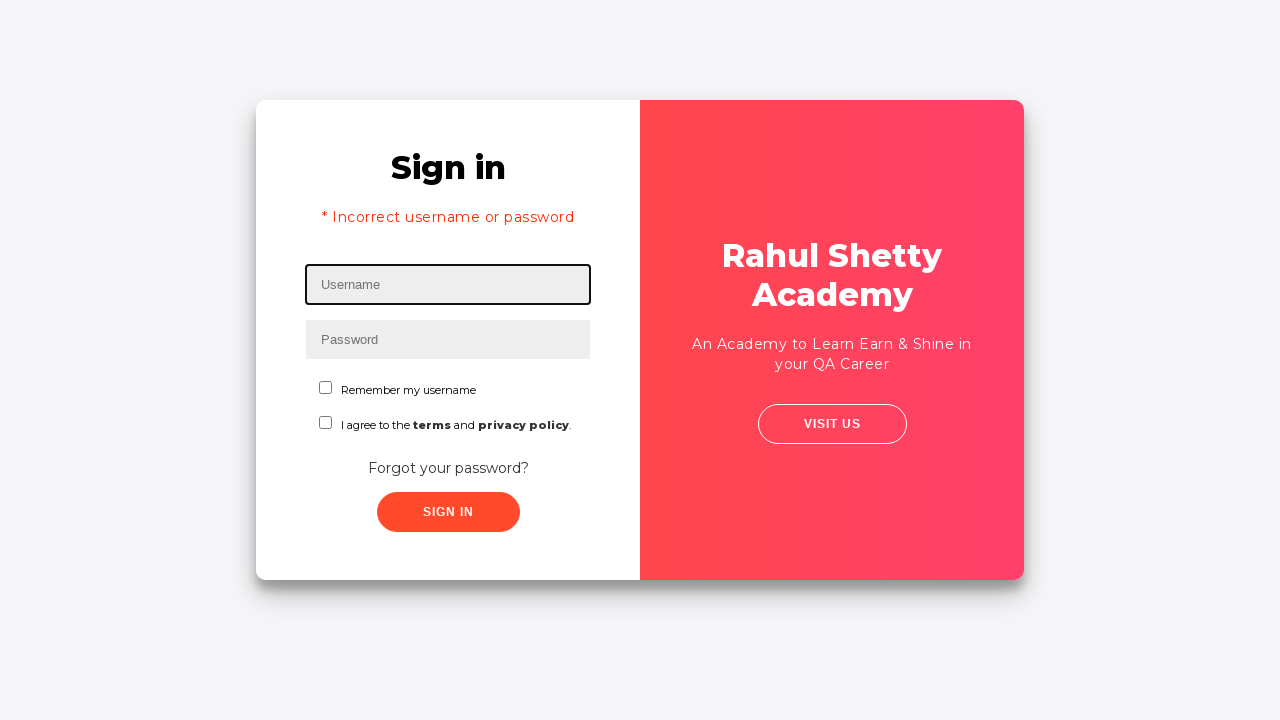

Clicked 'Forgot your password?' link at (448, 468) on text=Forgot your password?
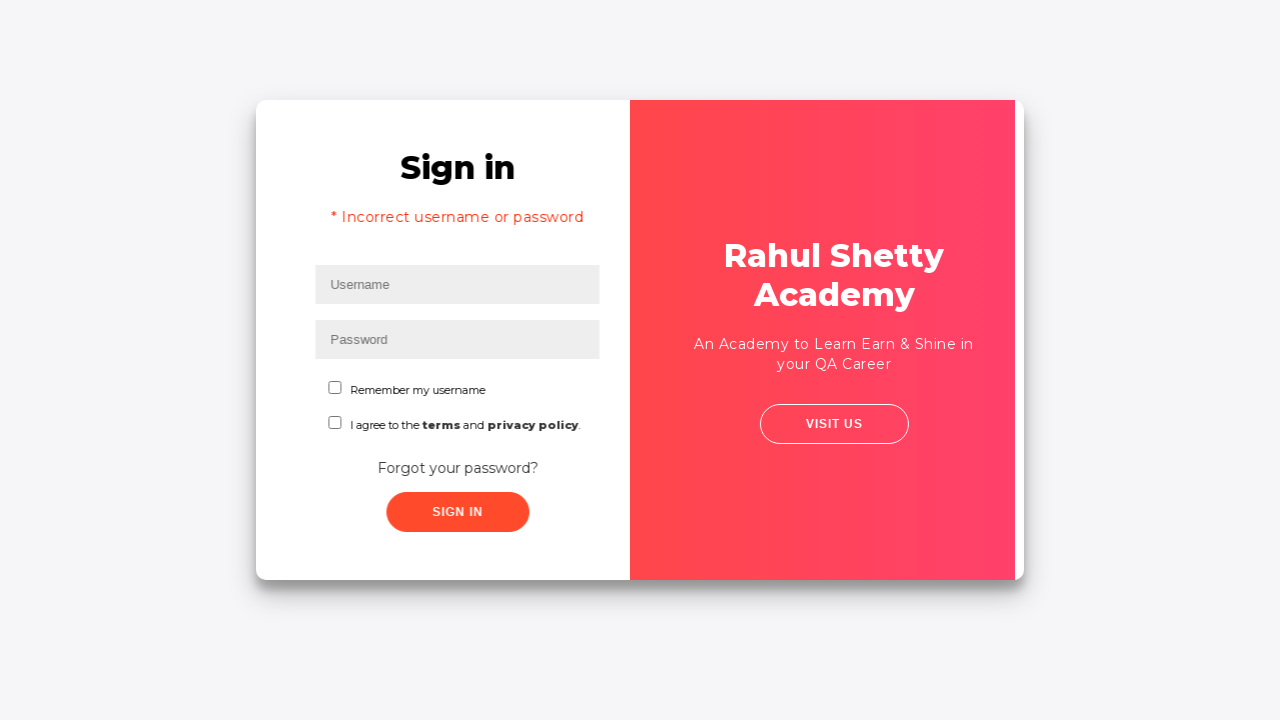

Filled name field with 'john' in password reset form on //input[@placeholder='Name']
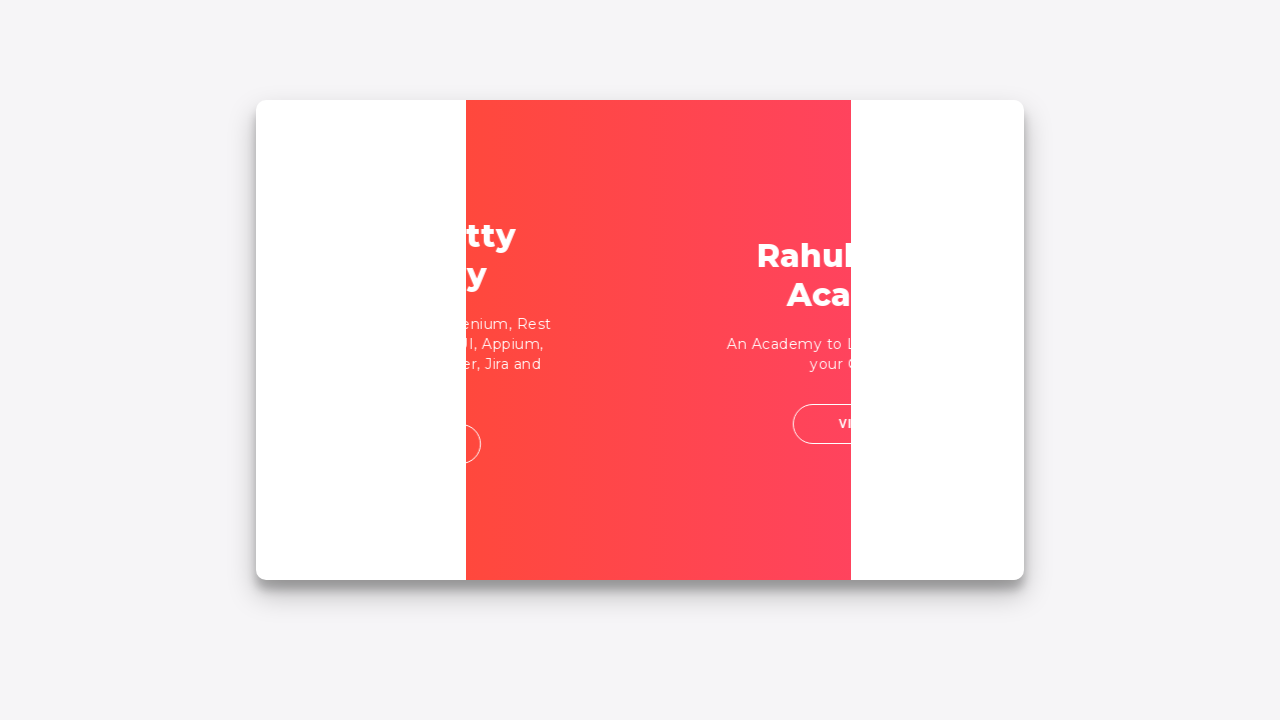

Filled email field with 'john@sra.com' on input[placeholder='Email']
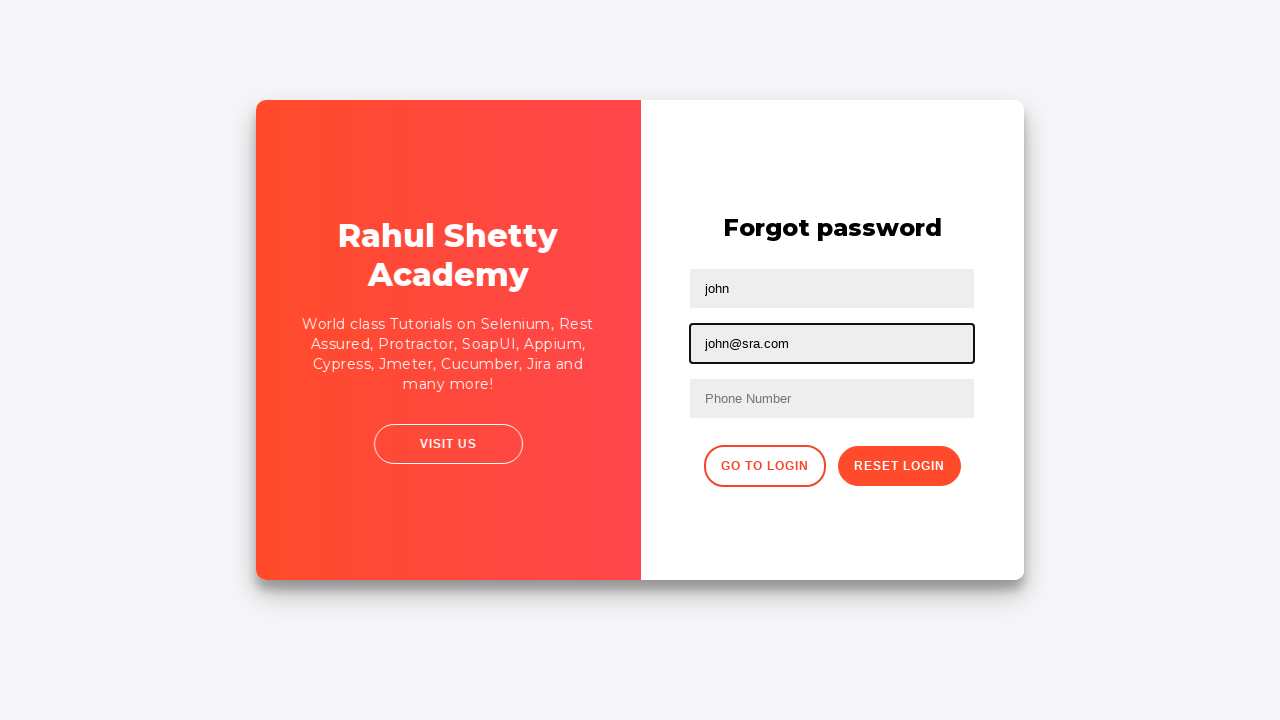

Cleared email field on input[placeholder='Email']
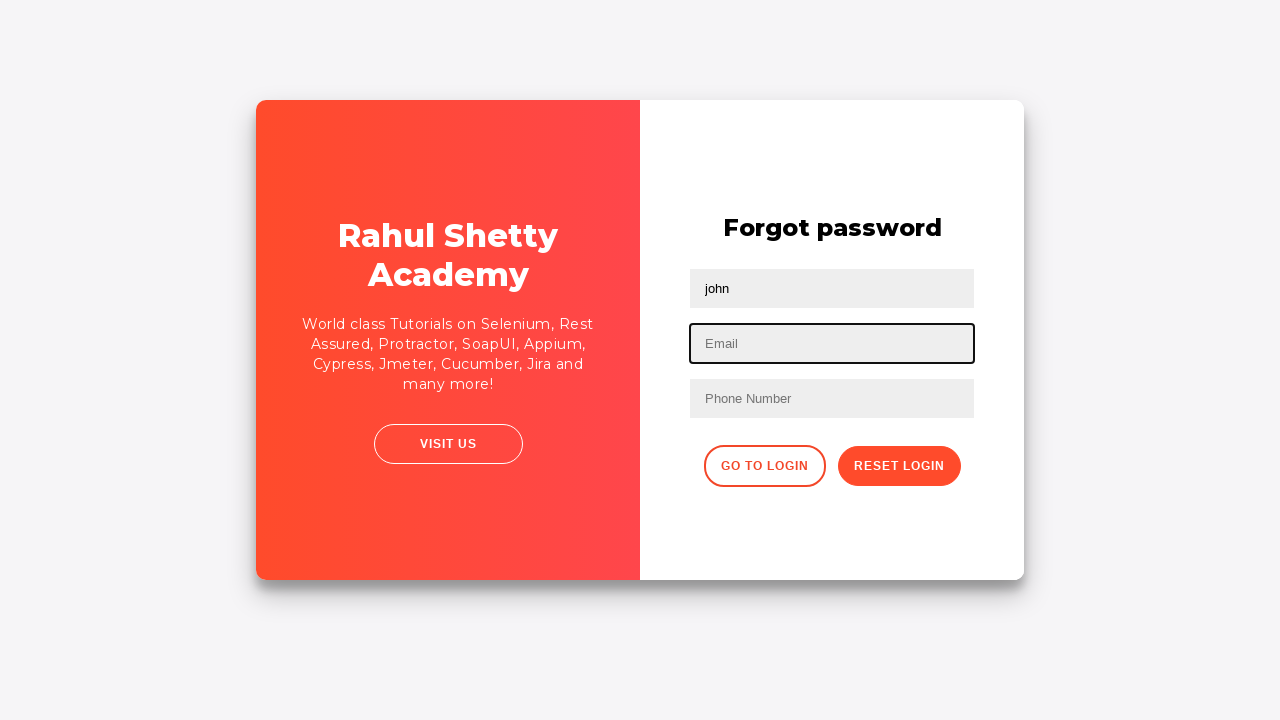

Filled email field with 'john@gmail.com' on input[placeholder='Email']
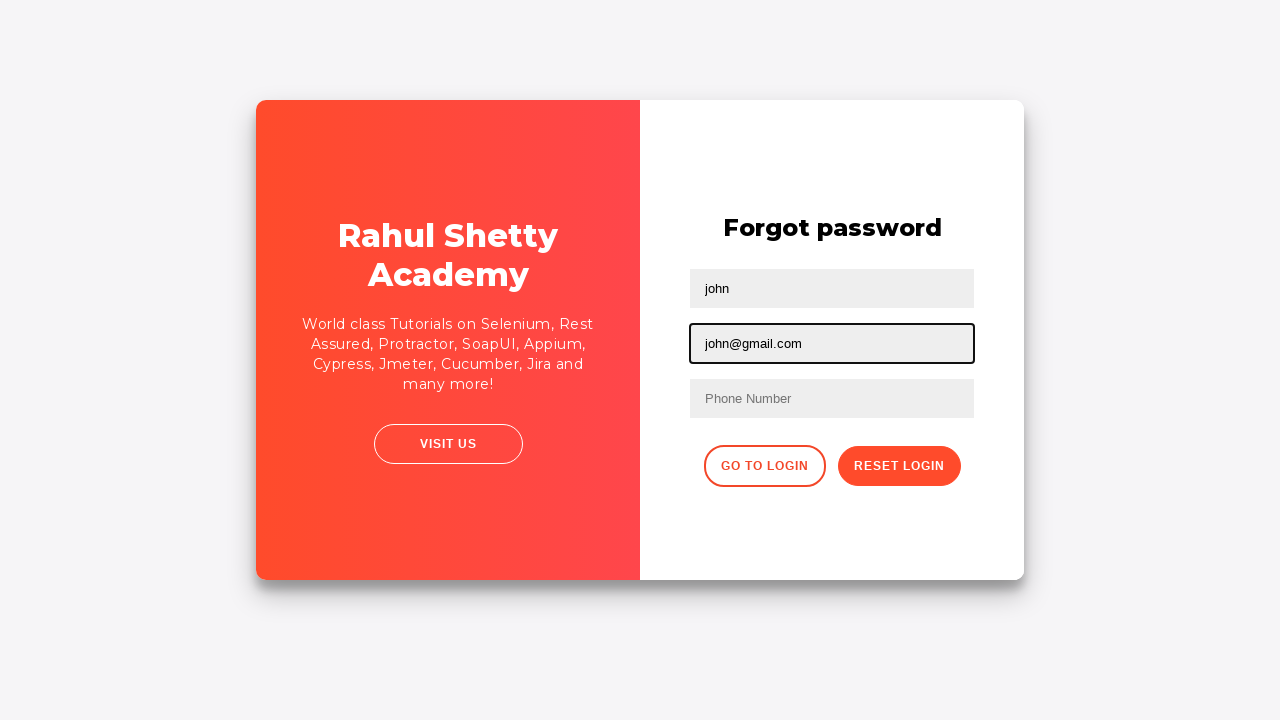

Filled phone number field with '9163551265' on input[placeholder='Phone Number']
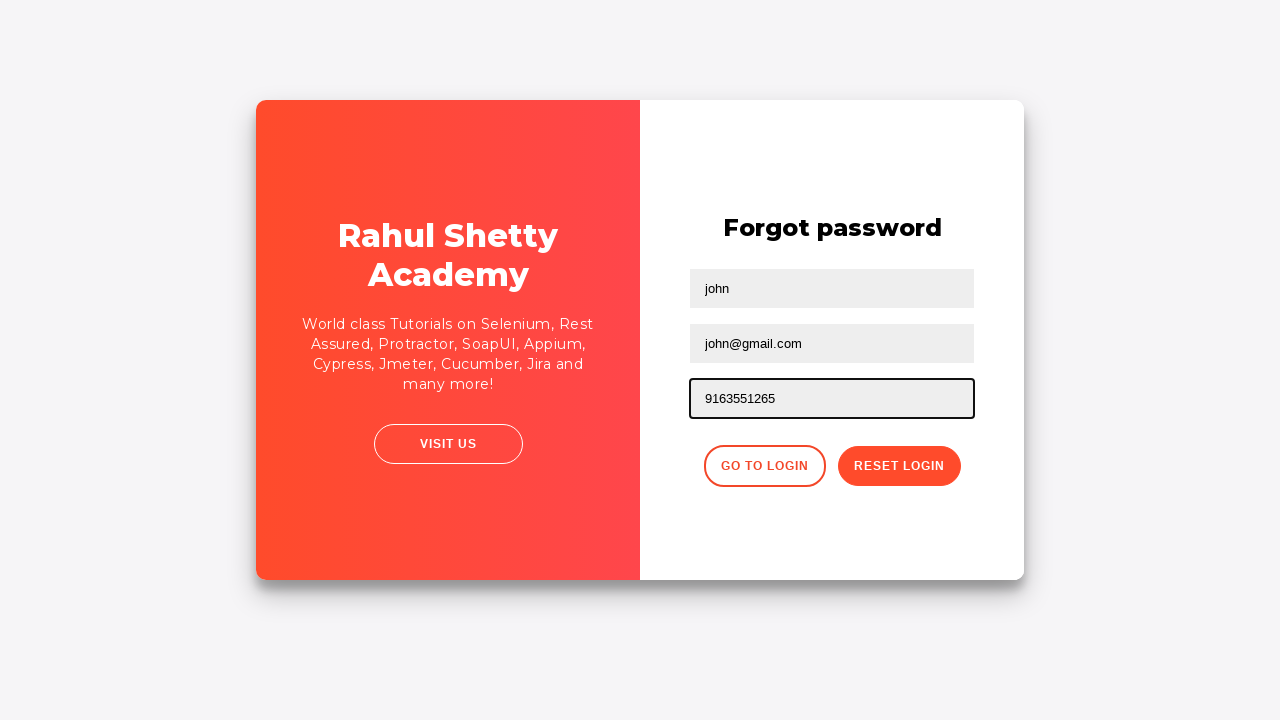

Clicked reset password button at (899, 466) on .reset-pwd-btn
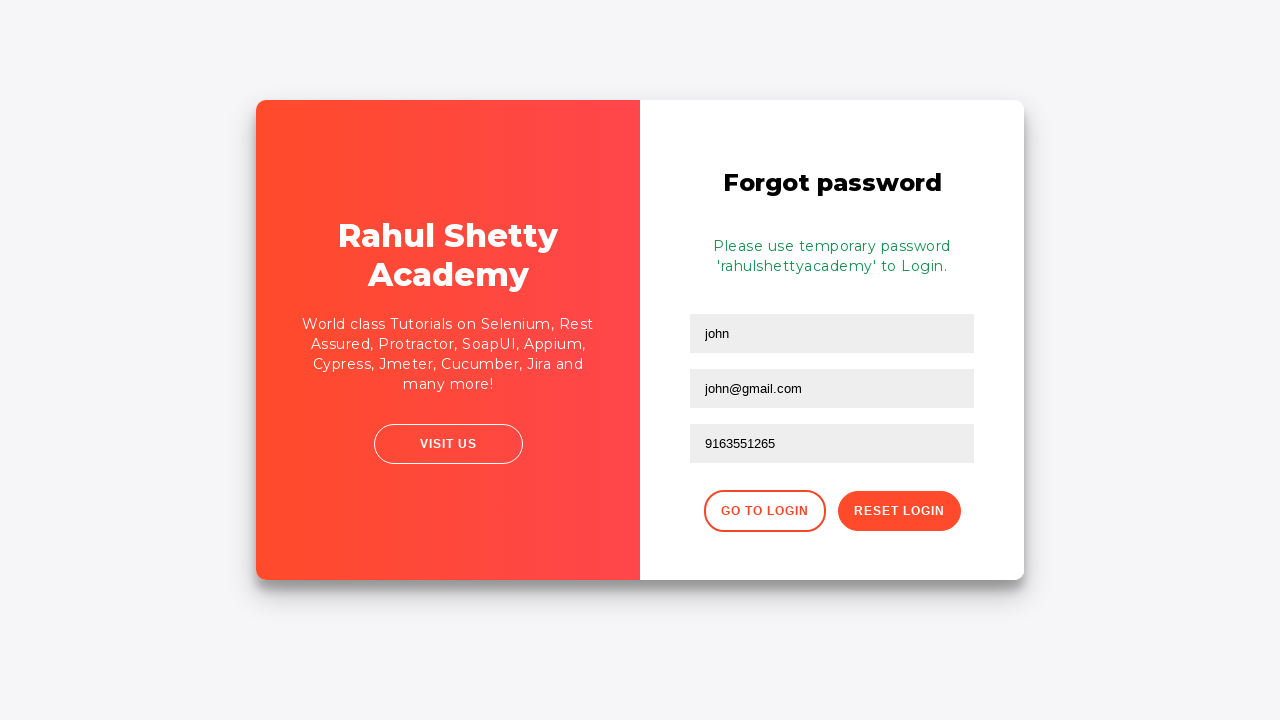

Retrieved temporary password message: Please use temporary password 'rahulshettyacademy' to Login. 
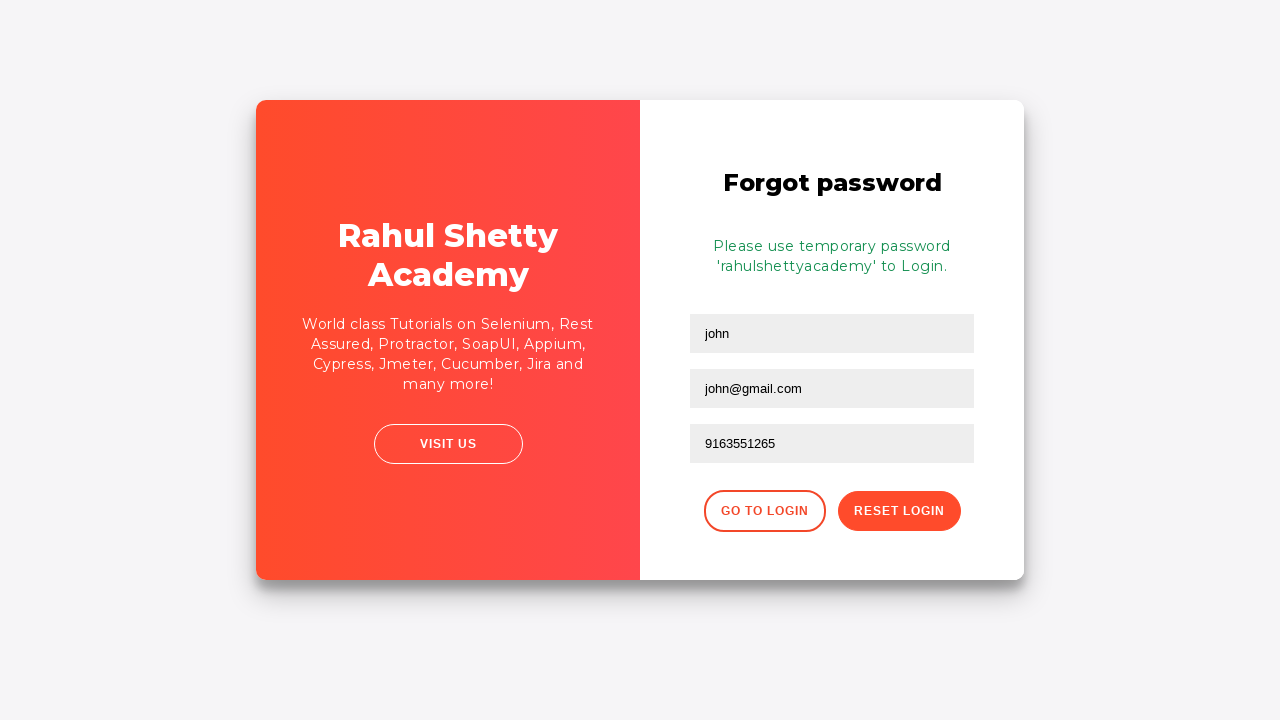

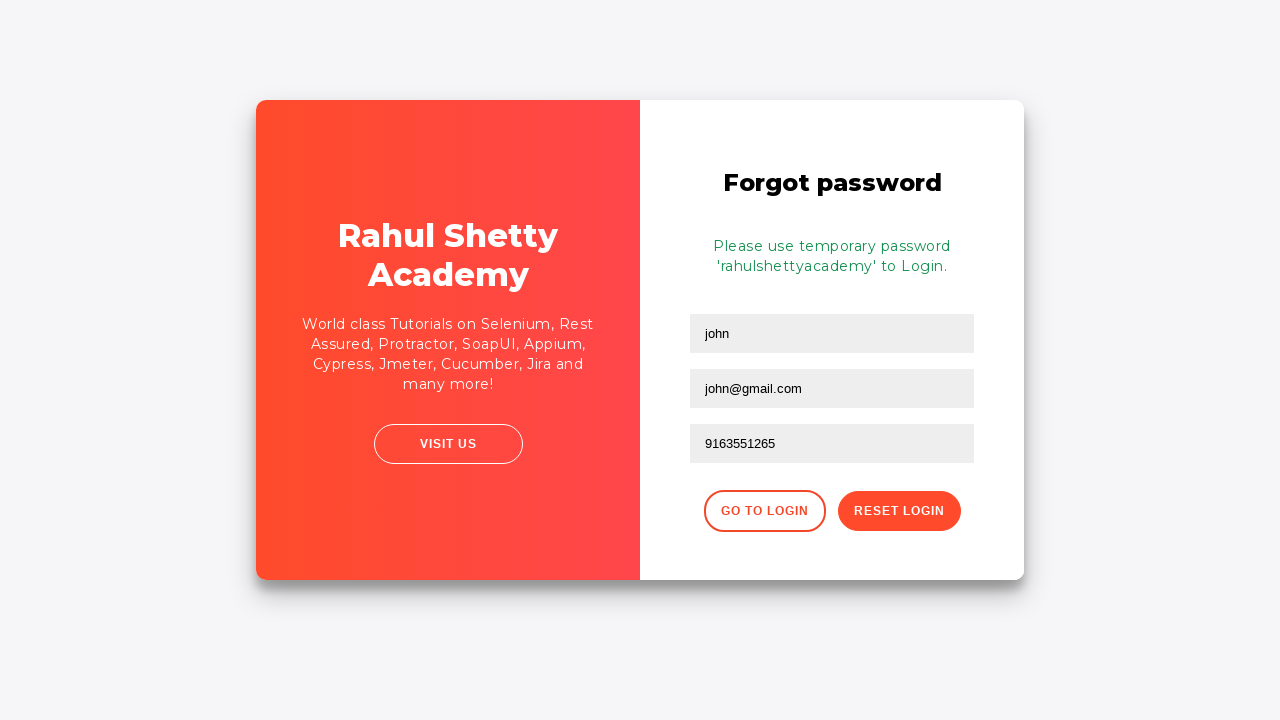